Tests the RoA Skin Recolorer web application by selecting a character from the character selector, entering a skin code, and navigating through the download options interface.

Starting URL: https://readek.github.io/RoA-Skin-Recolorer/

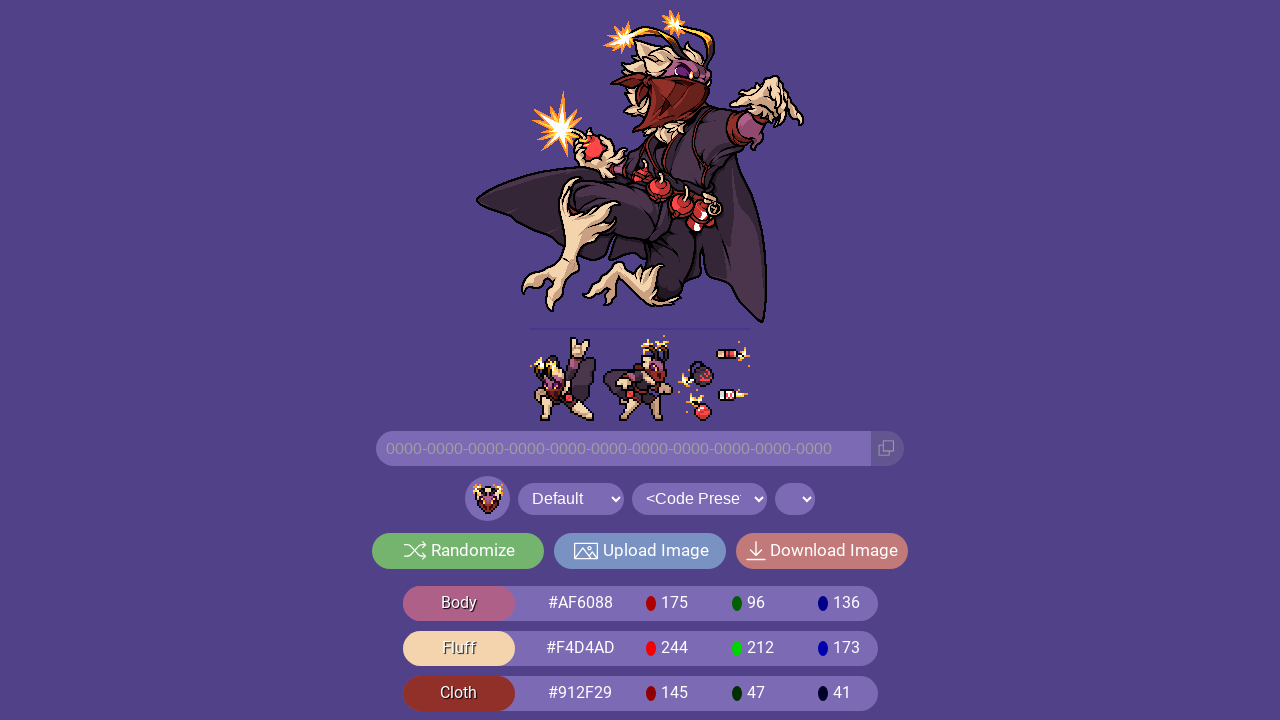

Clicked character selector button at (488, 498) on #charSelector
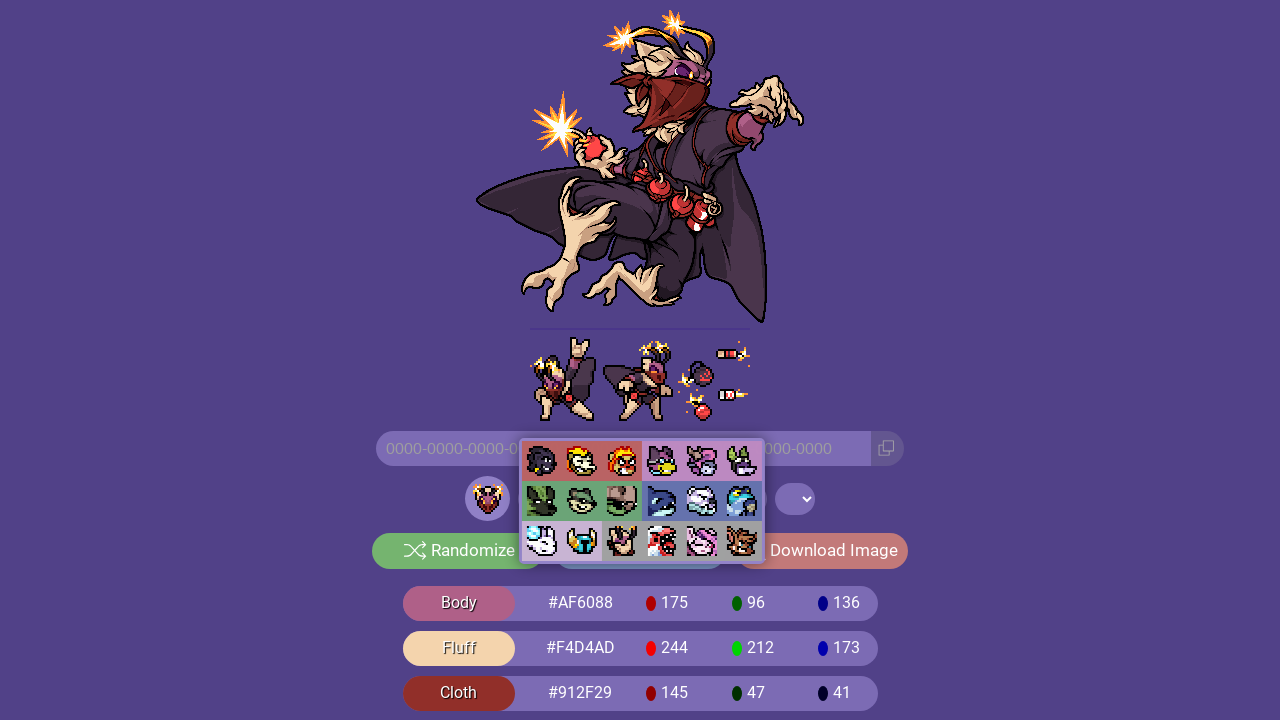

Selected Orcane character from the grid at (660, 501) on #charRow2 > div:nth-child(4)
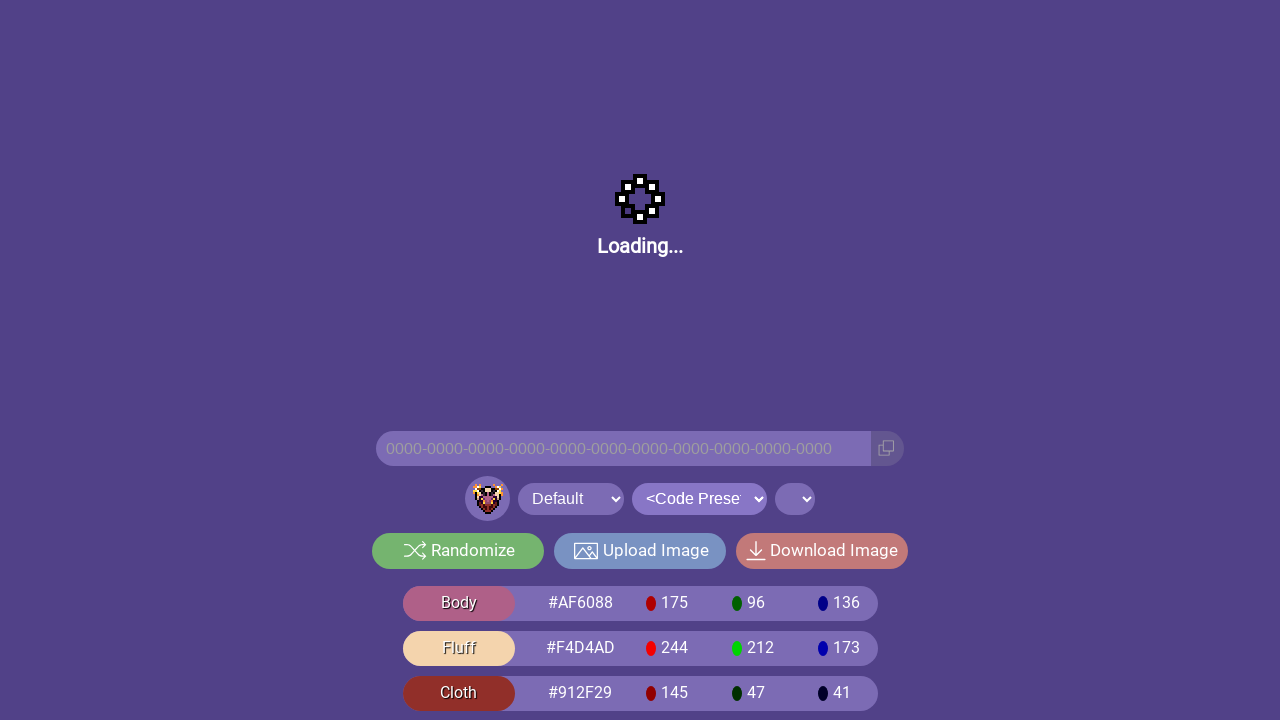

Waited for character portrait to load
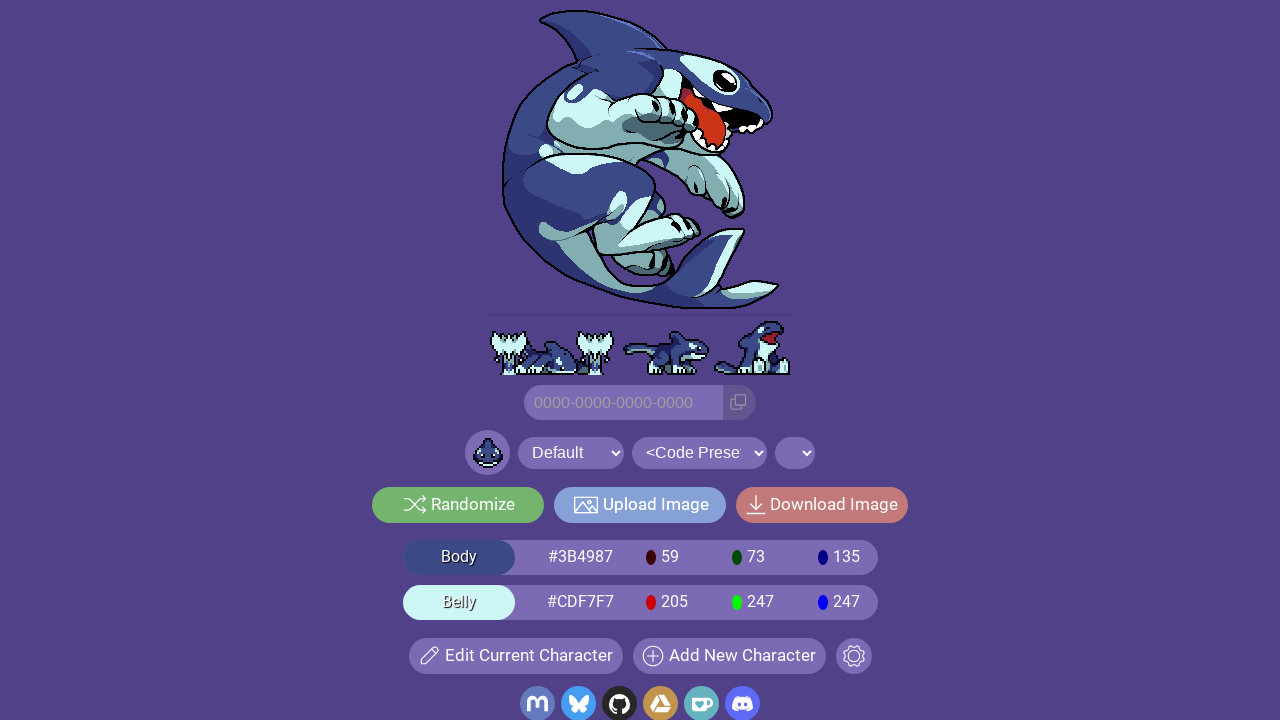

Entered skin code '0000-0000-0000-1111' in the input field on #codeInput
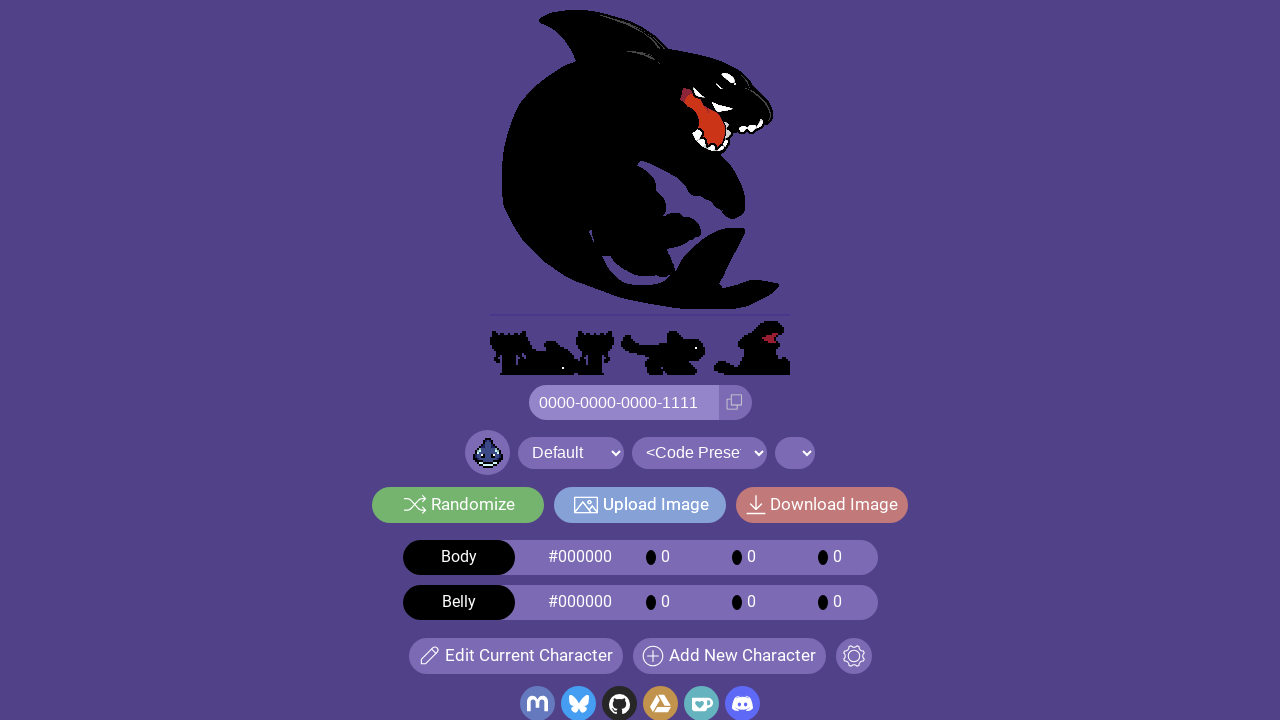

Clicked download button to open download options at (822, 504) on #downImgButton
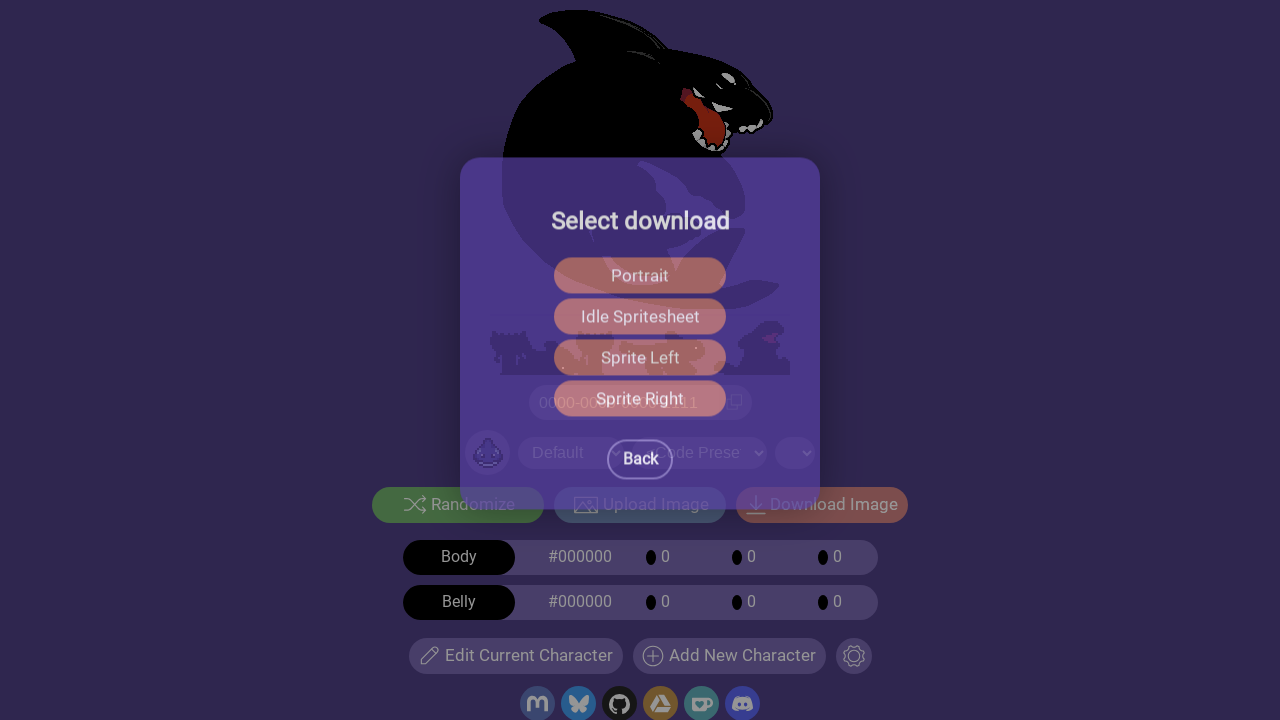

Clicked 'download portrait' button at (640, 302) on #Portrait
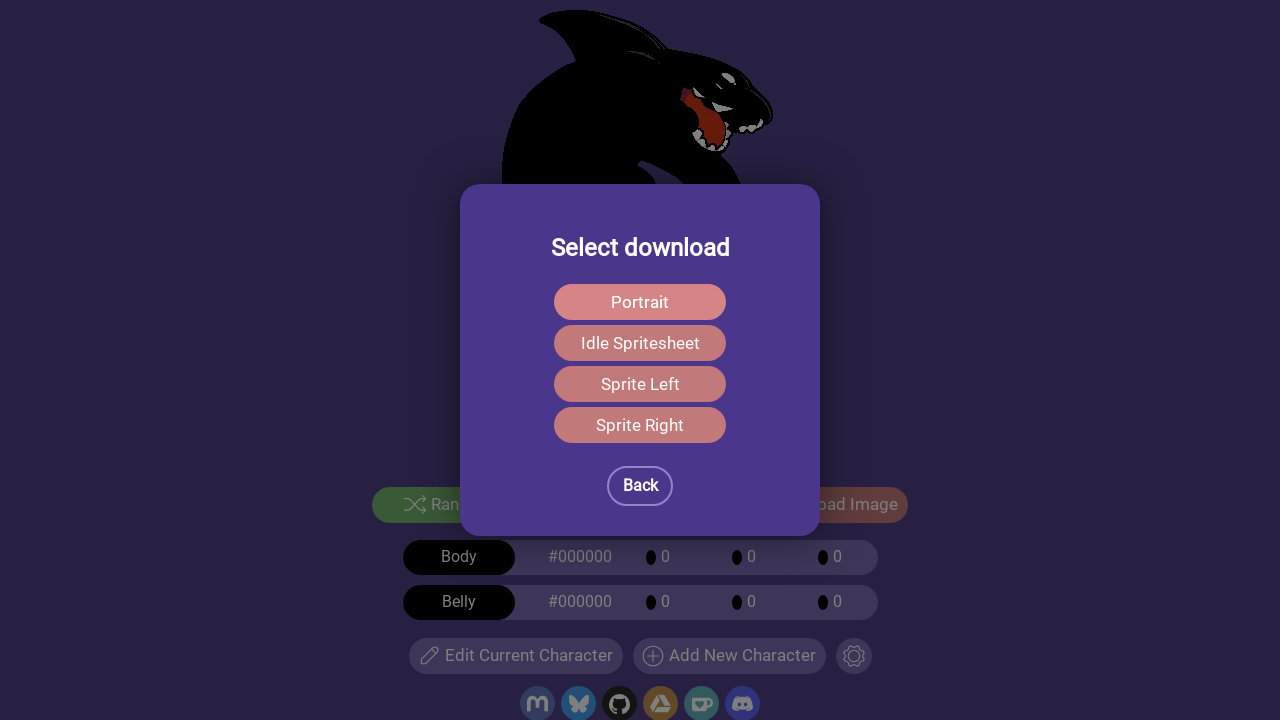

Clicked back button to return to main interface at (640, 486) on button.okButton:nth-child(3)
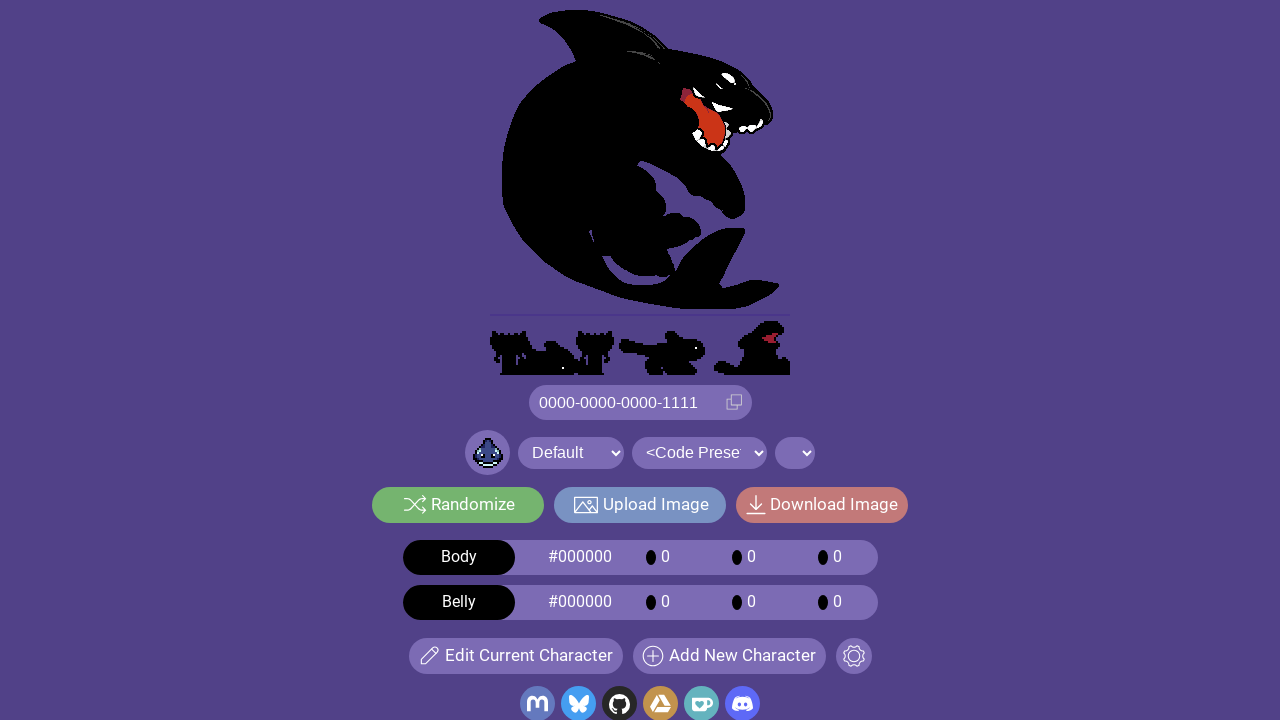

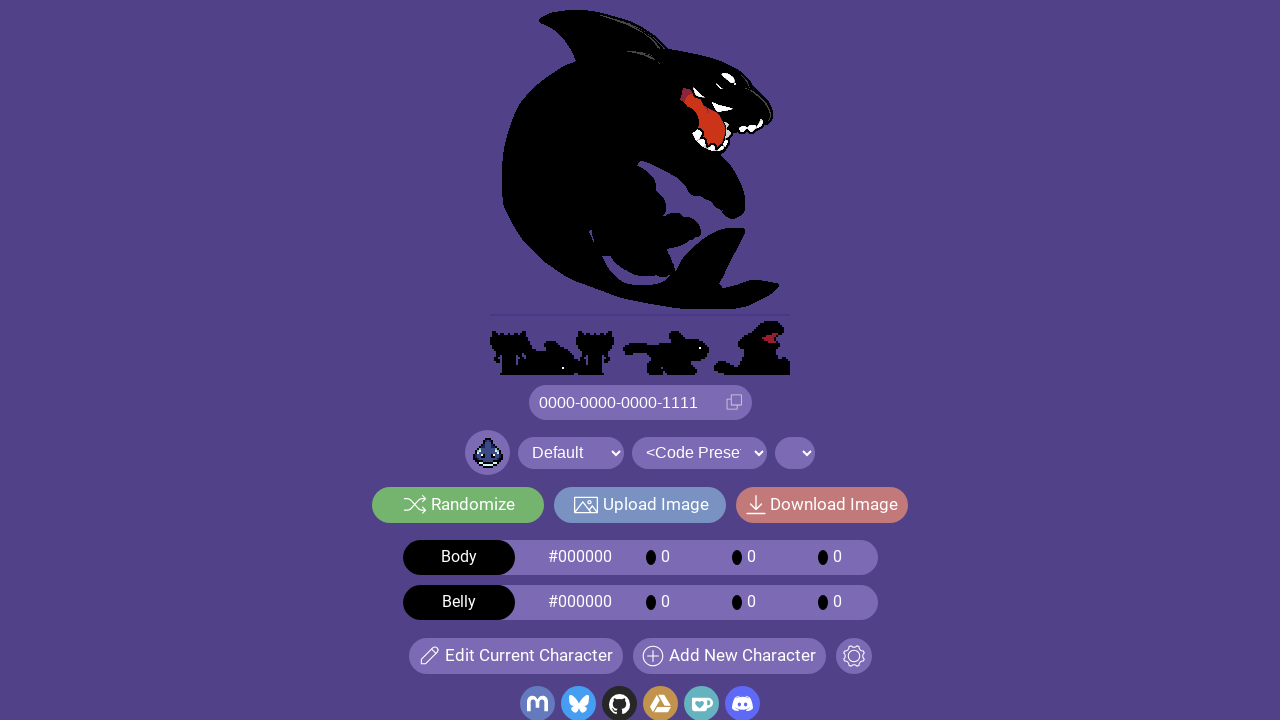